Navigates to a practice page and extracts information from a table including row count, column count, and second row data

Starting URL: http://qaclickacademy.com/practice.php

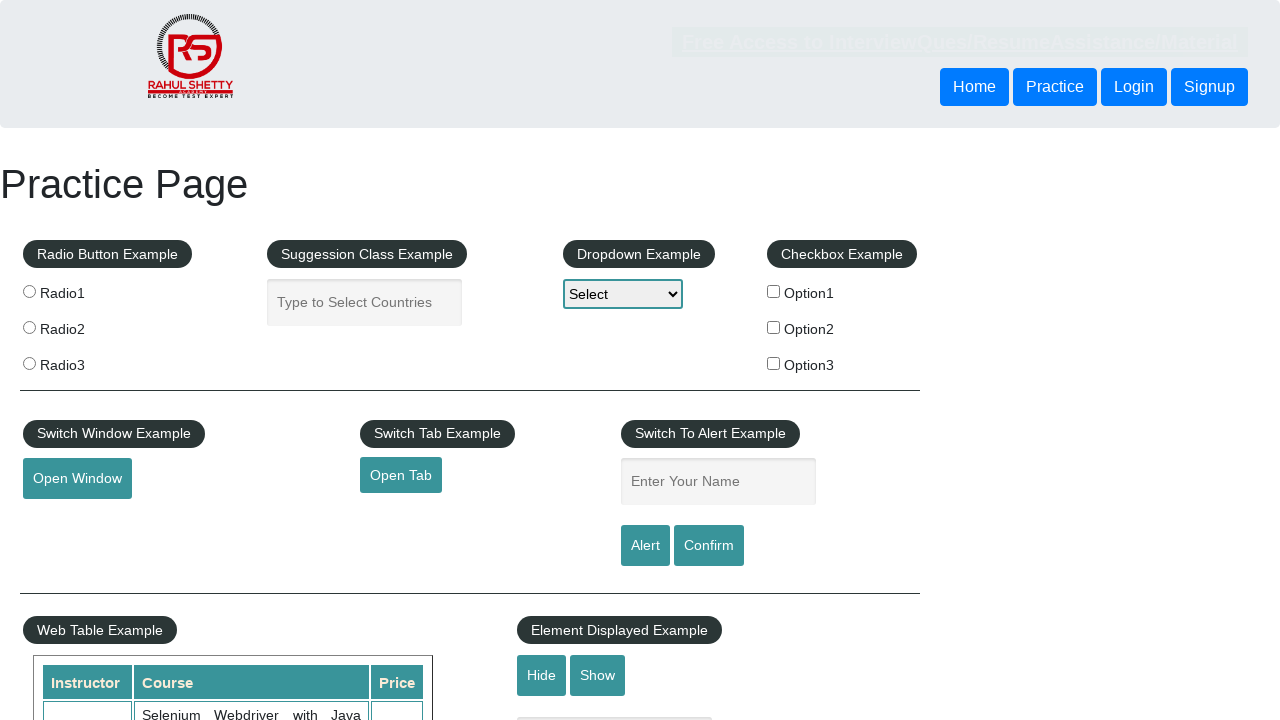

Waited for table with ID 'product' to load
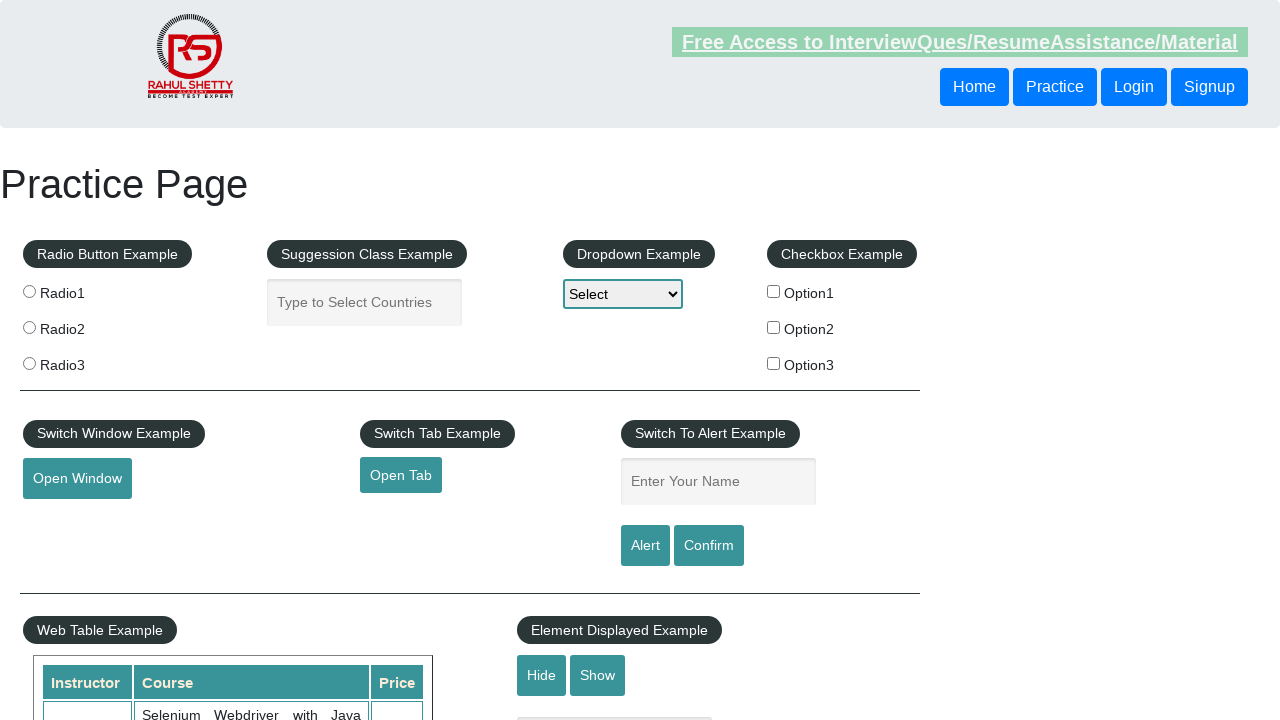

Located the product table element
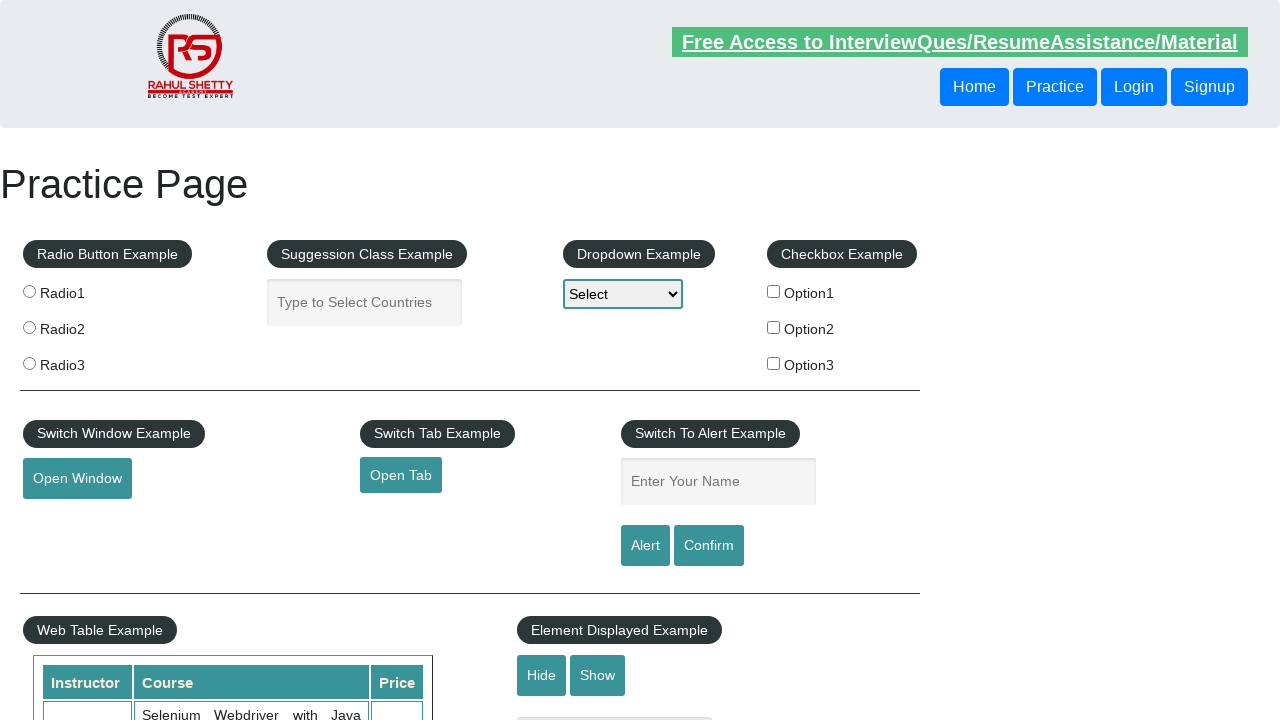

Retrieved all table rows - count: 21
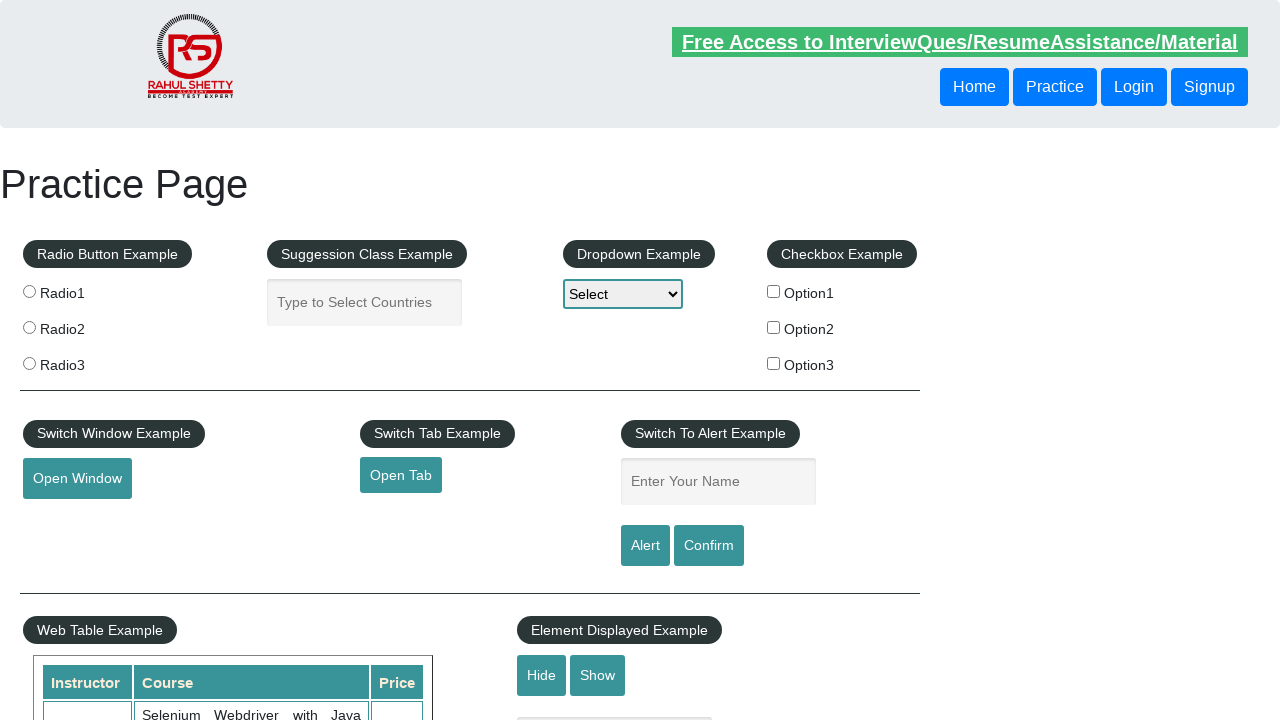

Retrieved table headers - count: 3
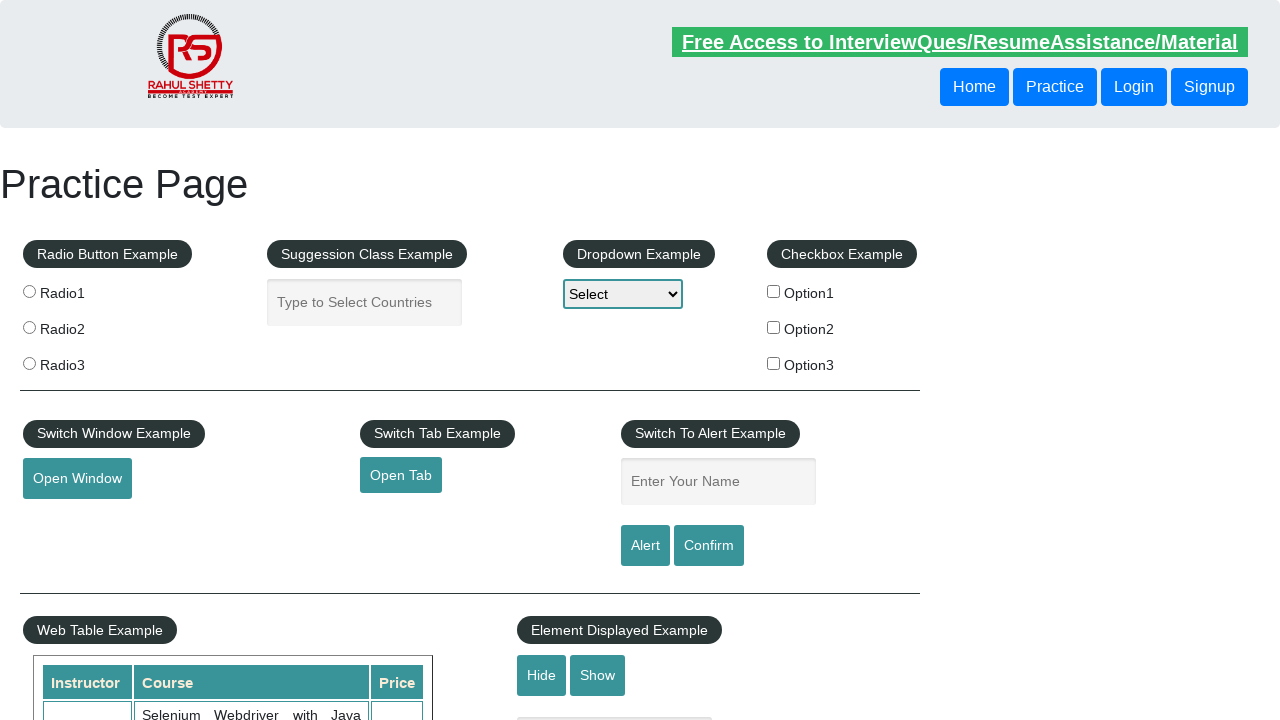

Retrieved second row cells - count: 3
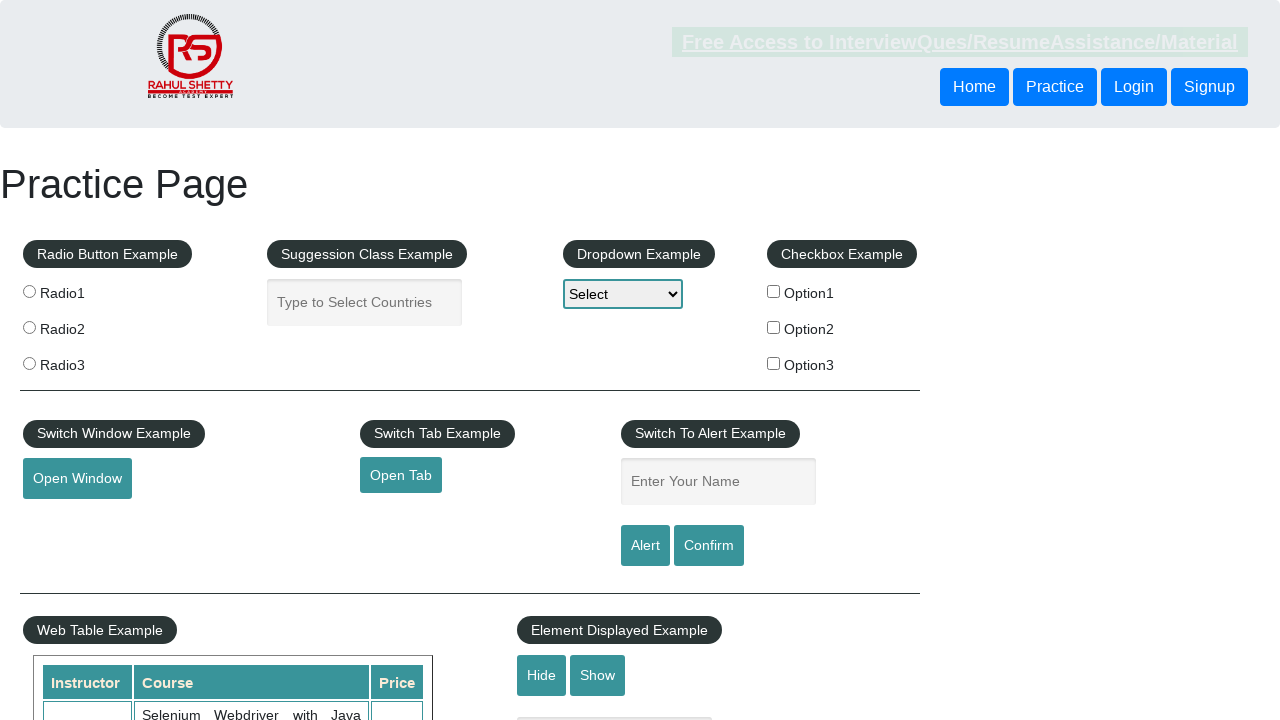

Extracted second row cell 0 data: Rahul Shetty
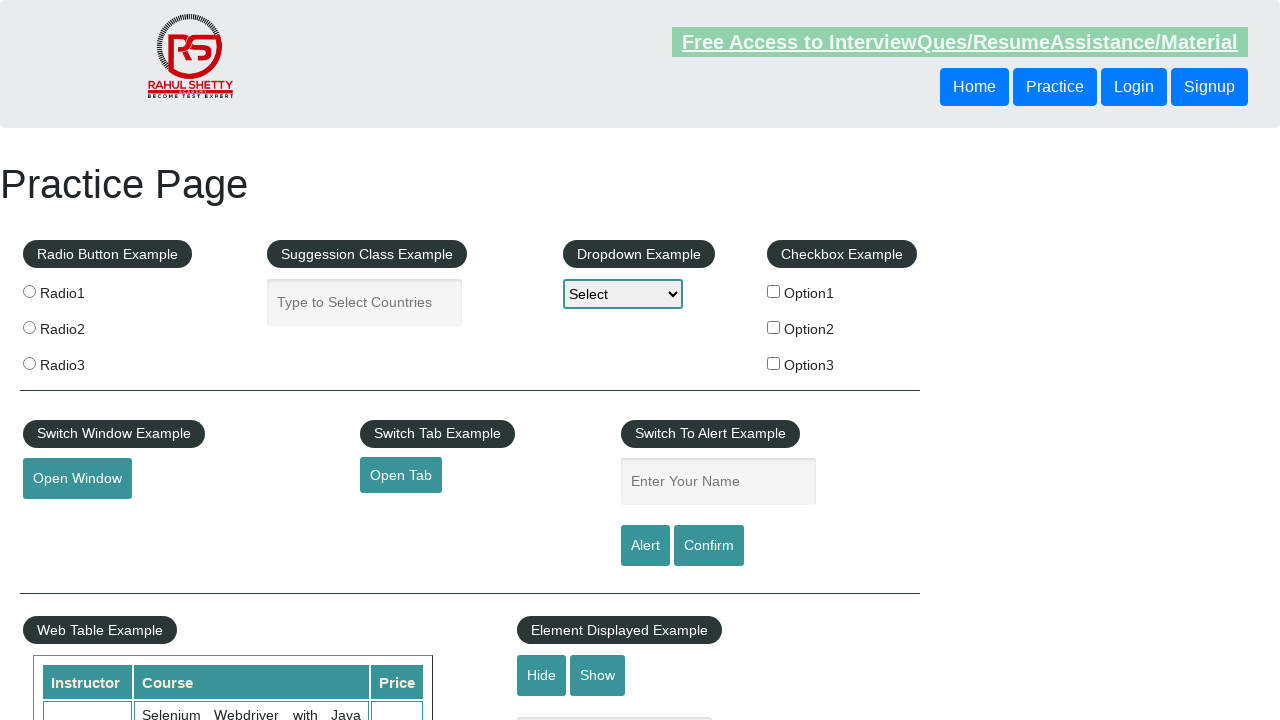

Extracted second row cell 1 data: Learn SQL in Practical + Database Testing from Scratch
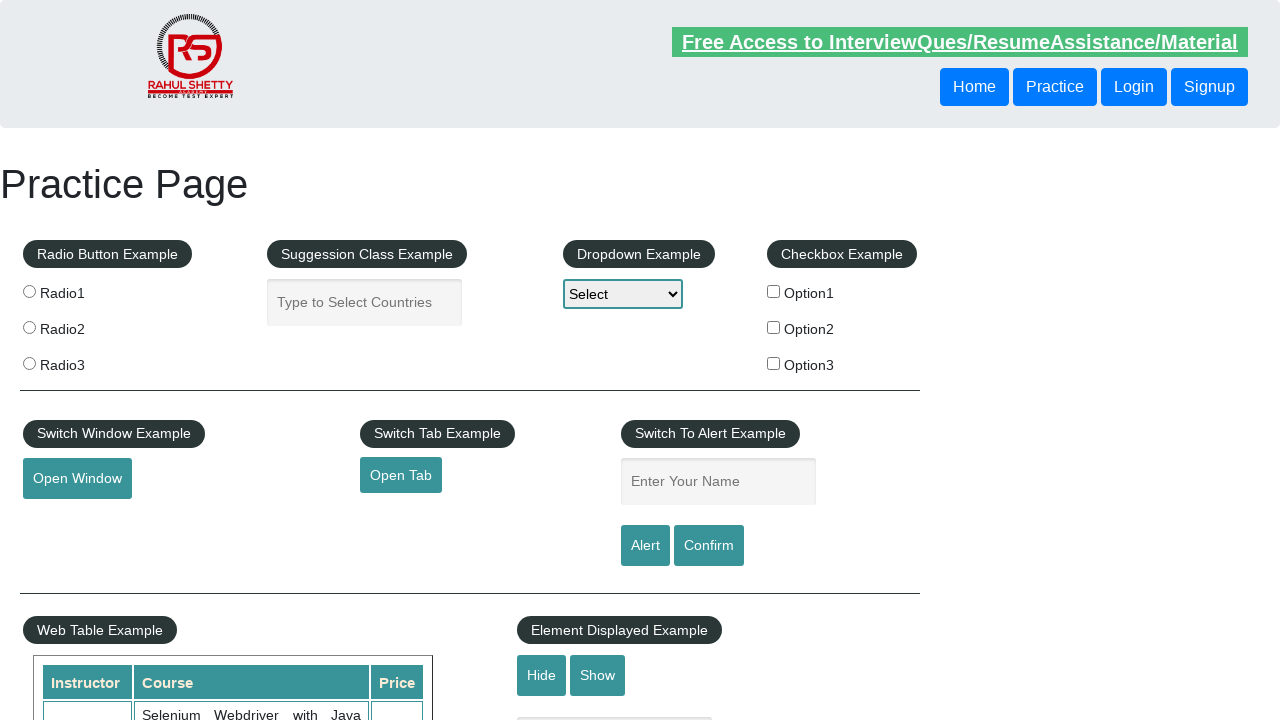

Extracted second row cell 2 data: 25
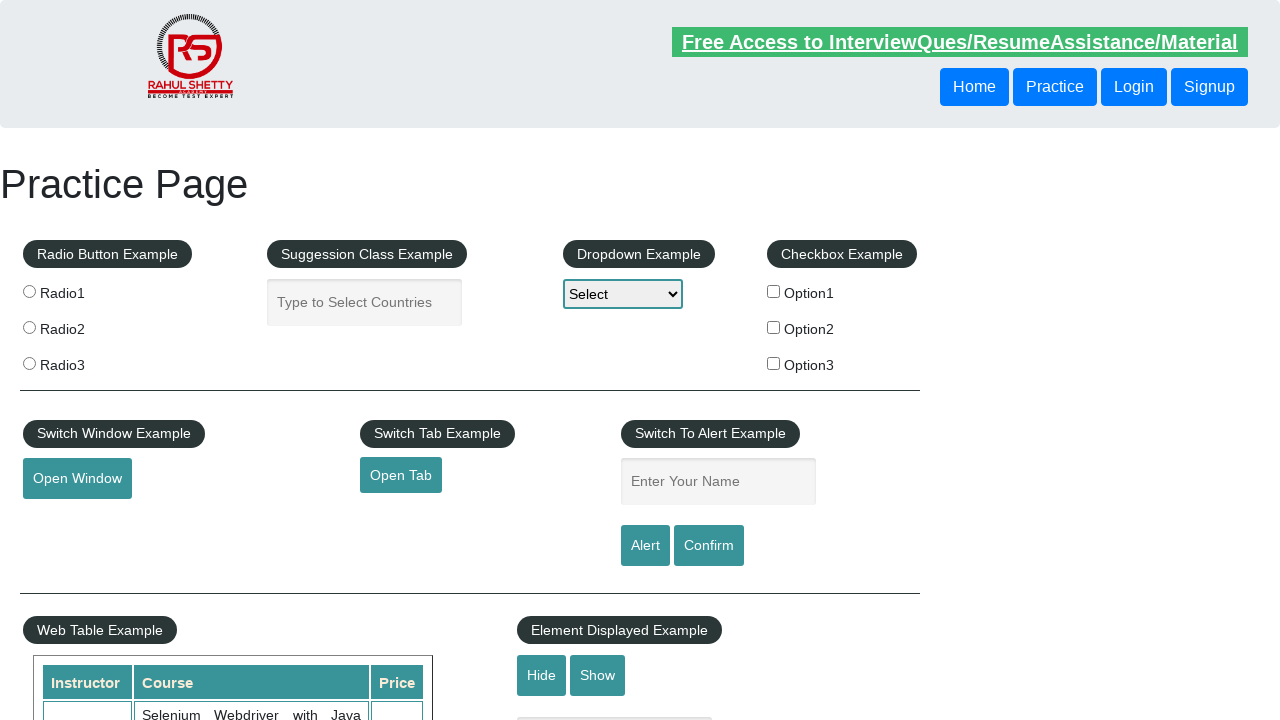

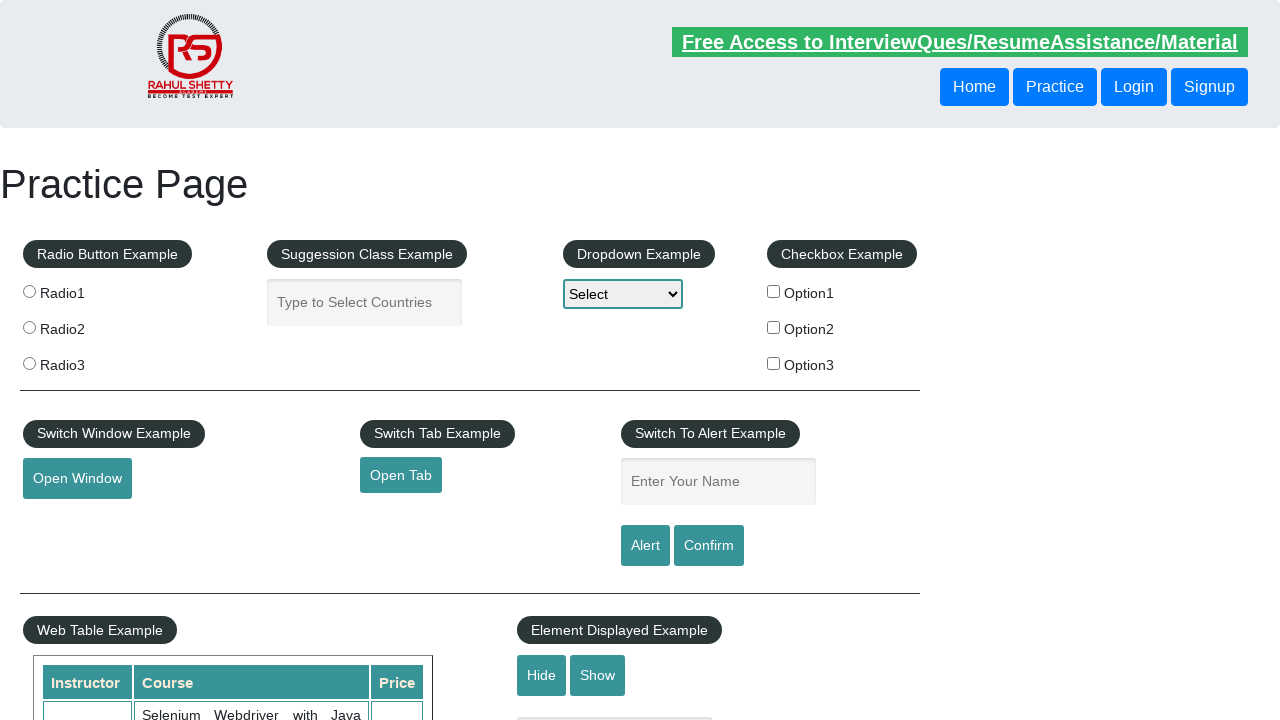